Navigates to the Python.org homepage and verifies that the page title contains 'Python.org'

Starting URL: https://www.python.org/

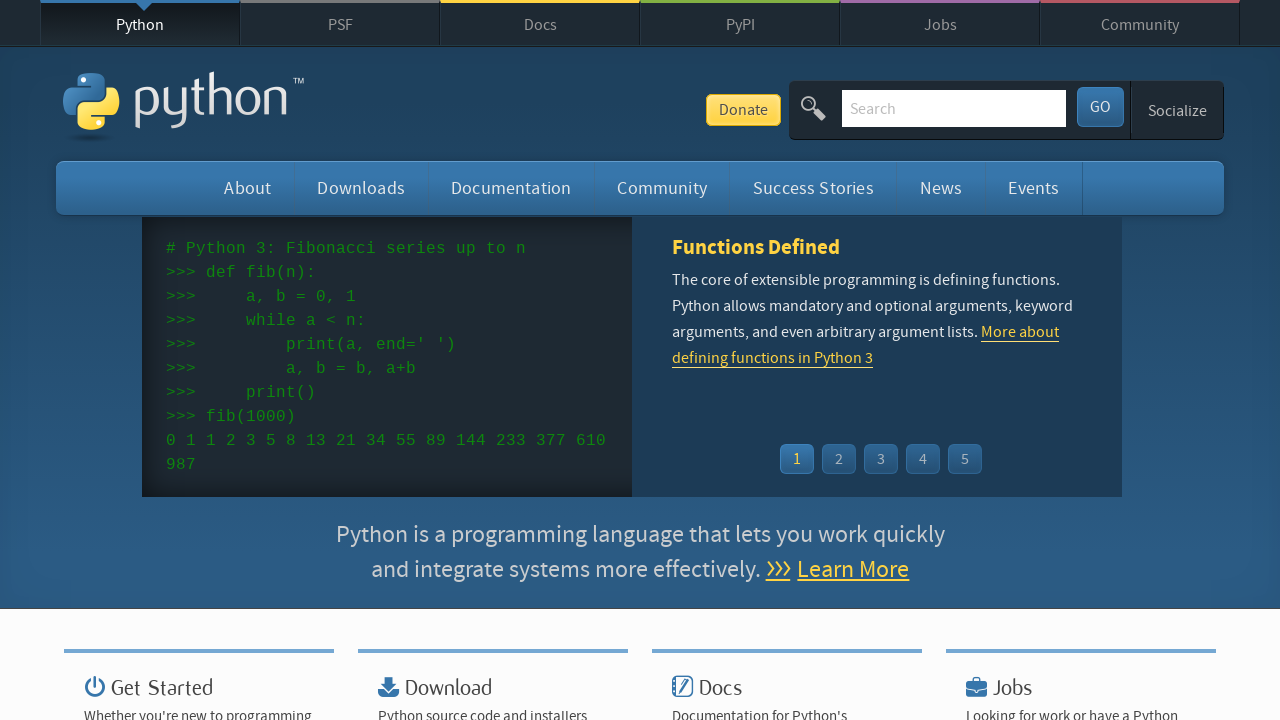

Navigated to https://www.python.org/
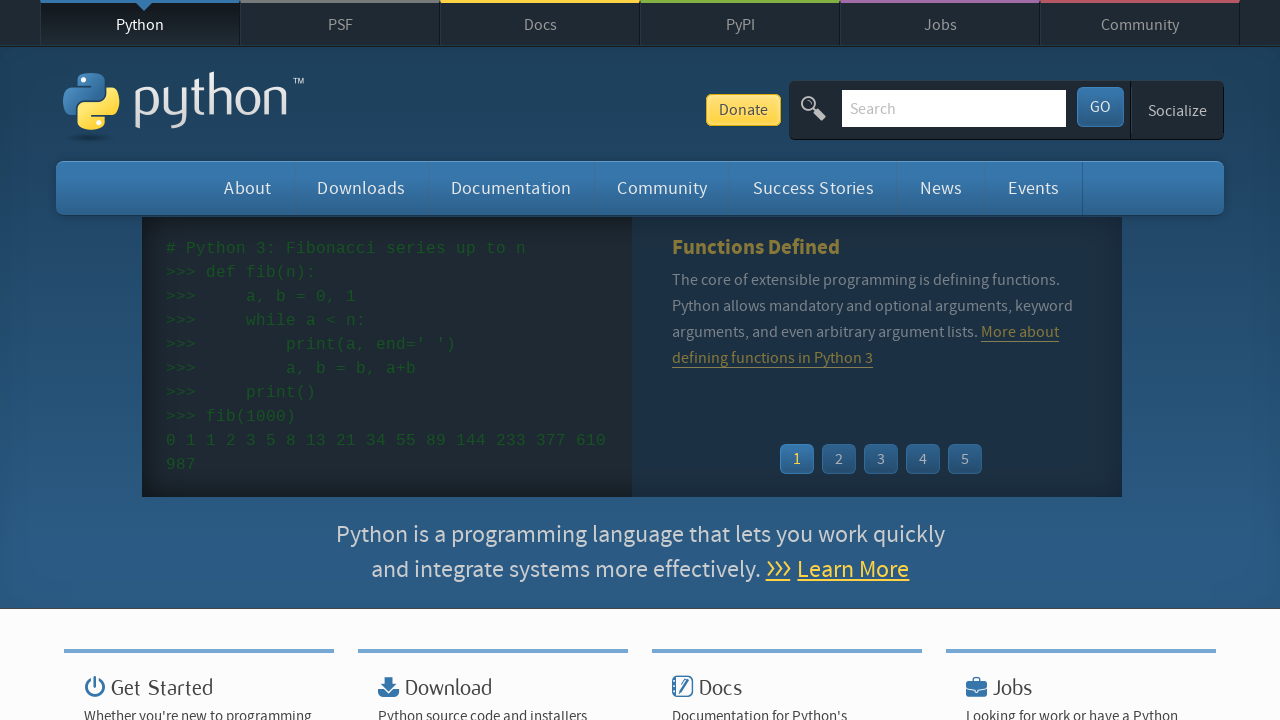

Page loaded and DOM content ready
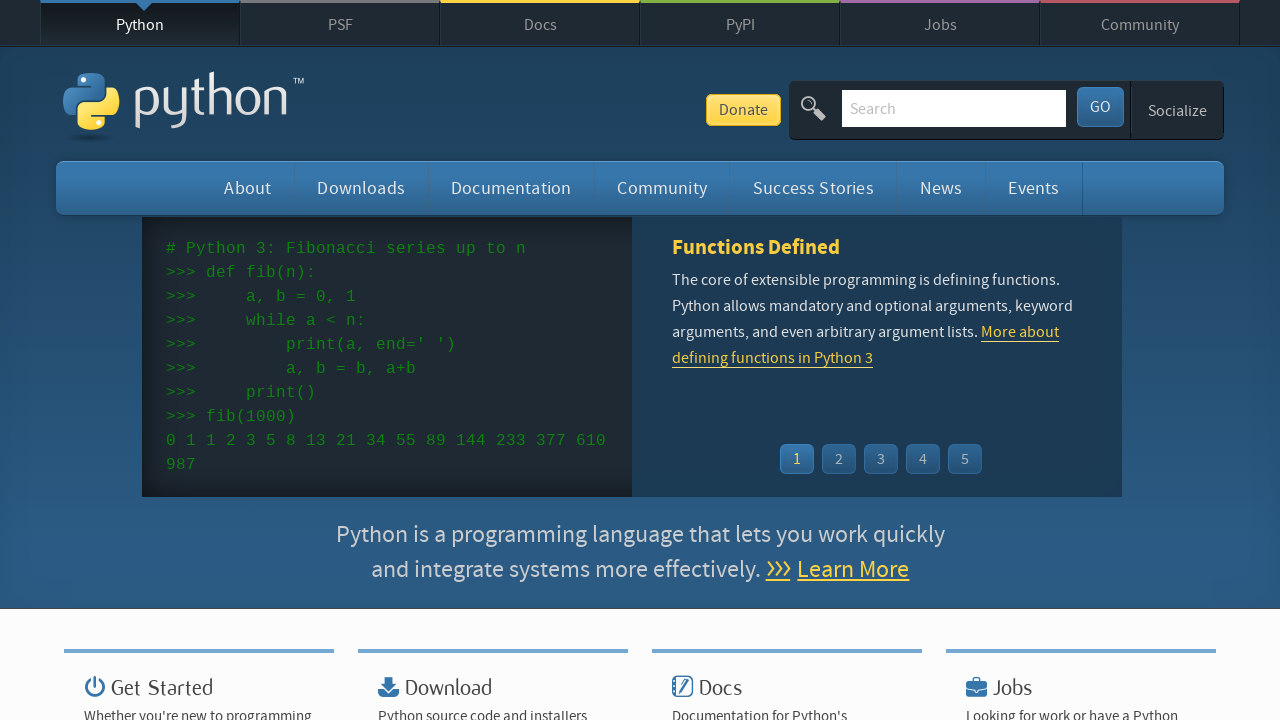

Retrieved page title: 'Welcome to Python.org'
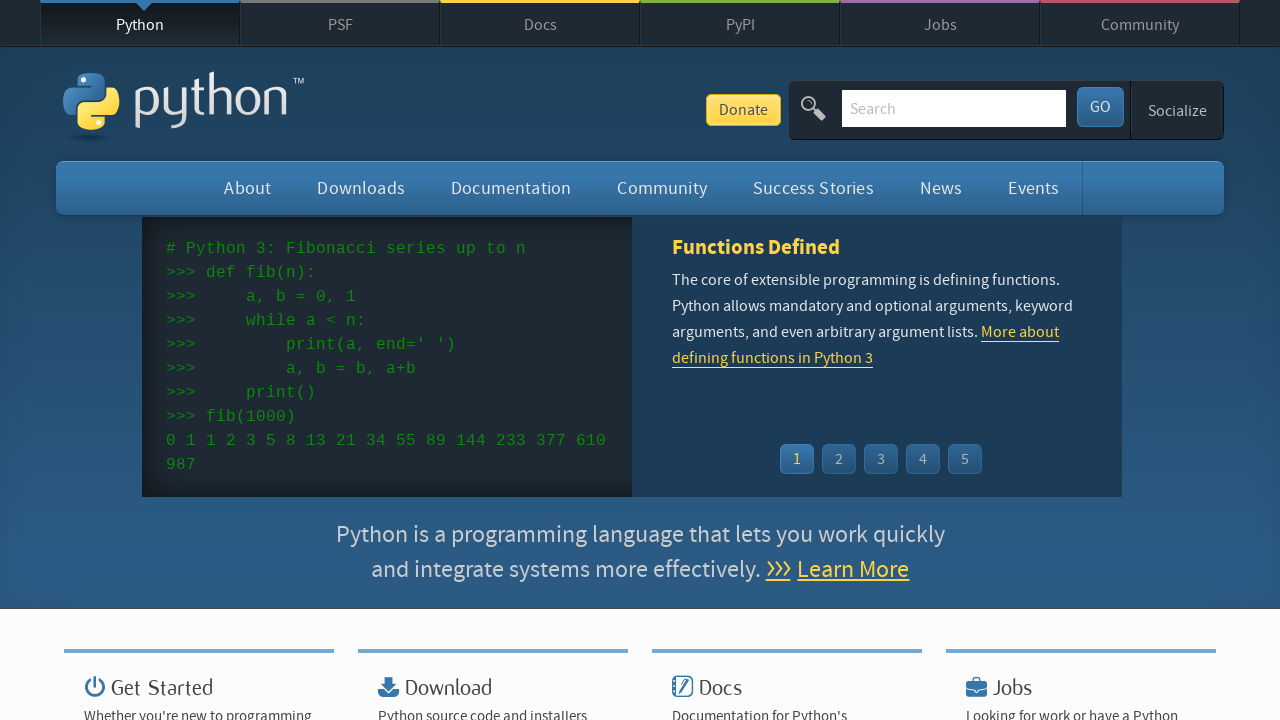

Verified that page title contains 'Python.org'
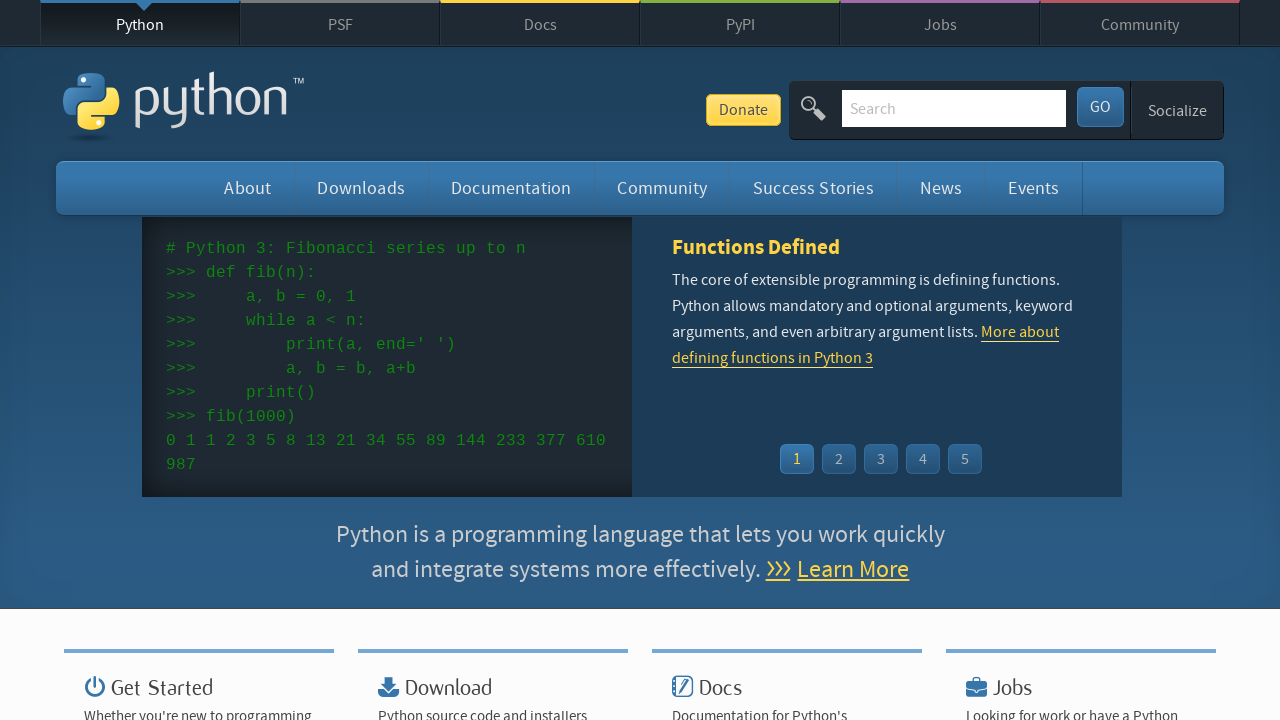

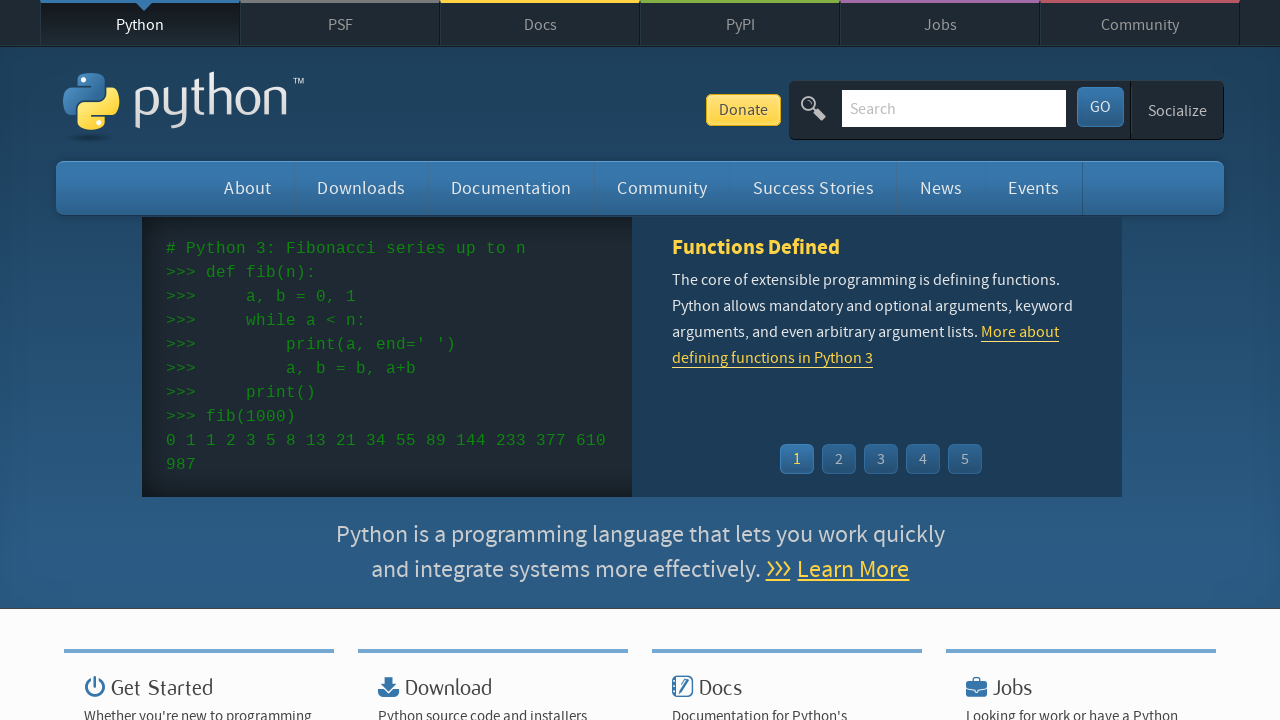